Tests the days of the week dropdown by clicking and selecting each day

Starting URL: https://thefreerangetester.github.io/sandbox-automation-testing/

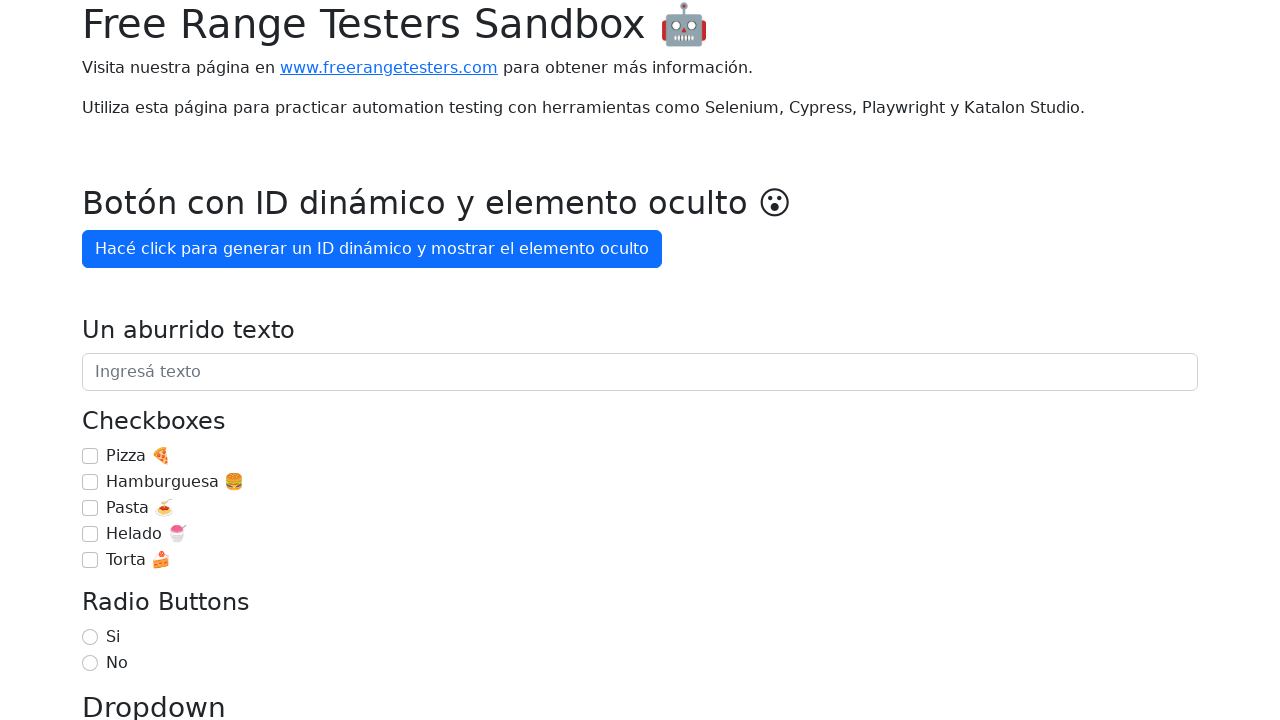

Clicked days of the week dropdown button at (171, 360) on internal:role=button[name="Día de la semana"i]
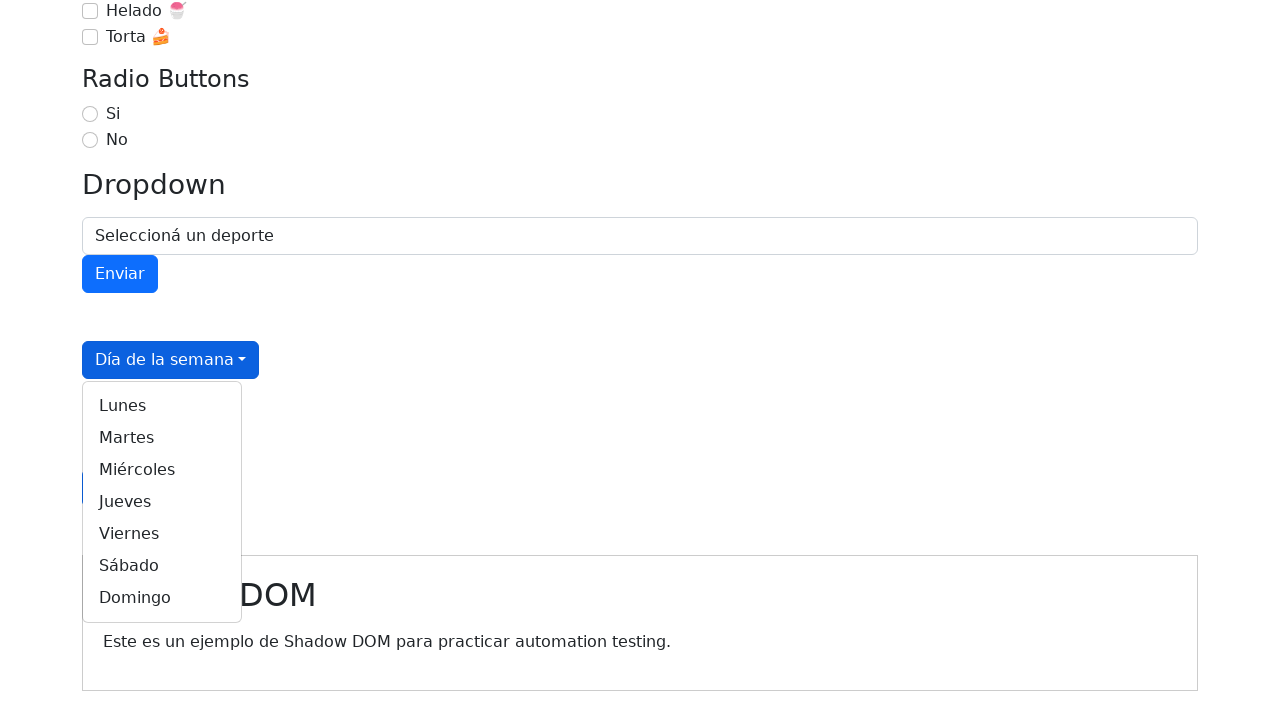

Selected 'Lunes' from the dropdown at (162, 406) on internal:role=link[name="Lunes"i]
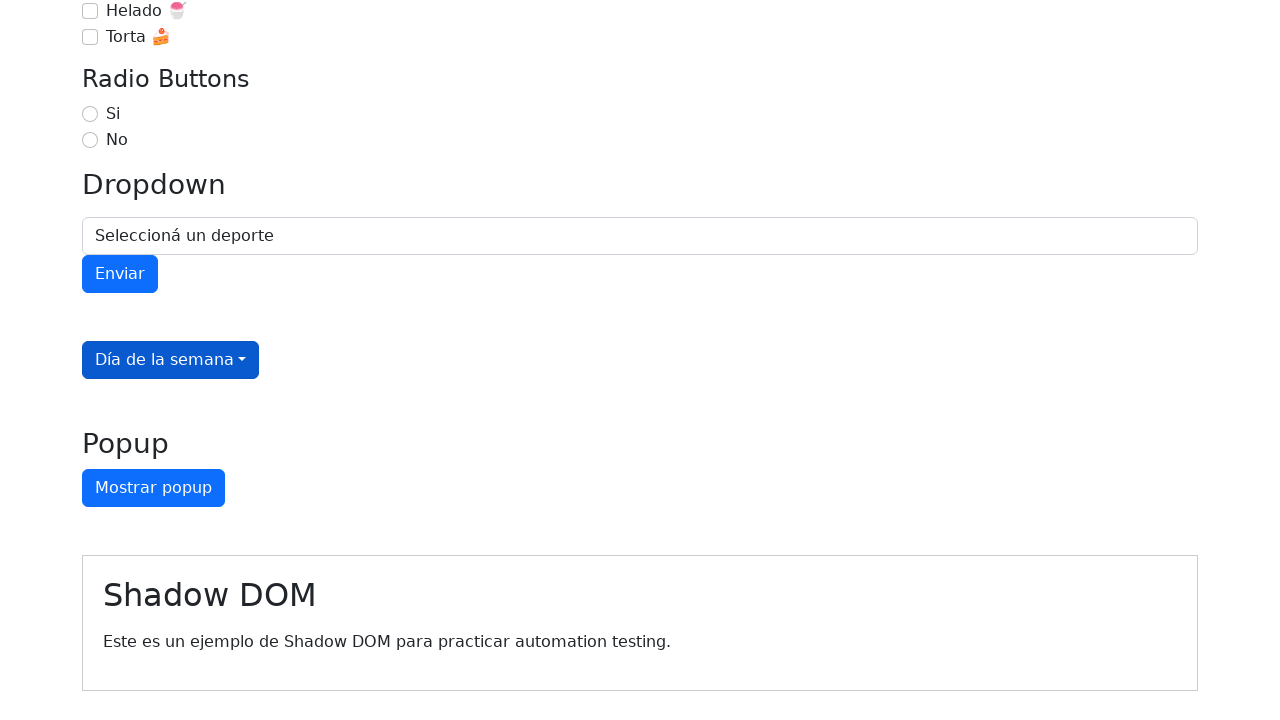

Clicked days of the week dropdown button at (171, 360) on internal:role=button[name="Día de la semana"i]
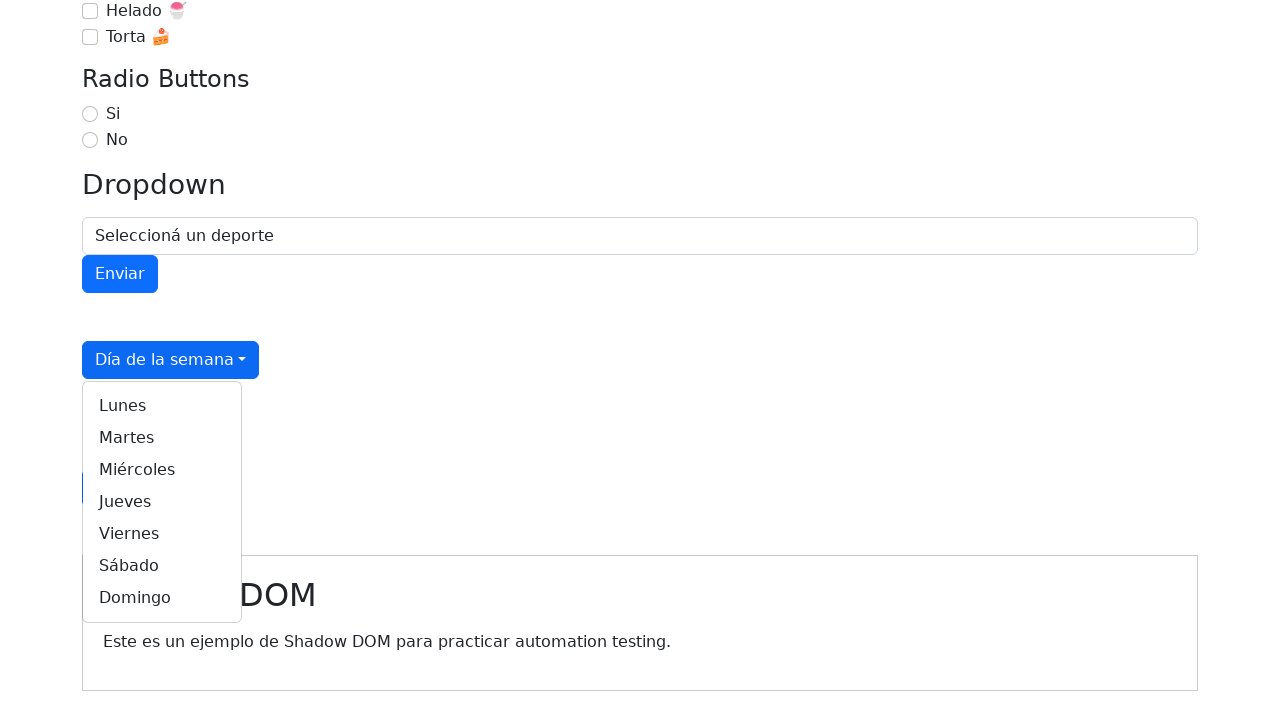

Selected 'Martes' from the dropdown at (162, 438) on internal:role=link[name="Martes"i]
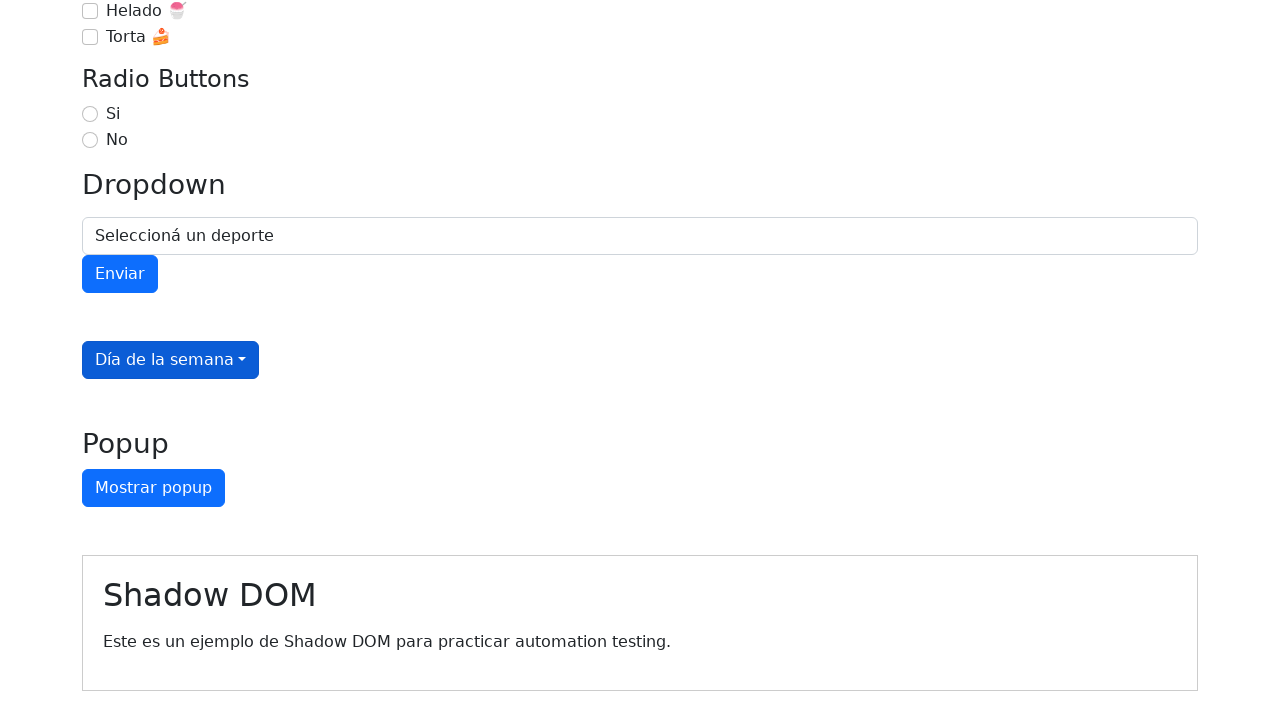

Clicked days of the week dropdown button at (171, 360) on internal:role=button[name="Día de la semana"i]
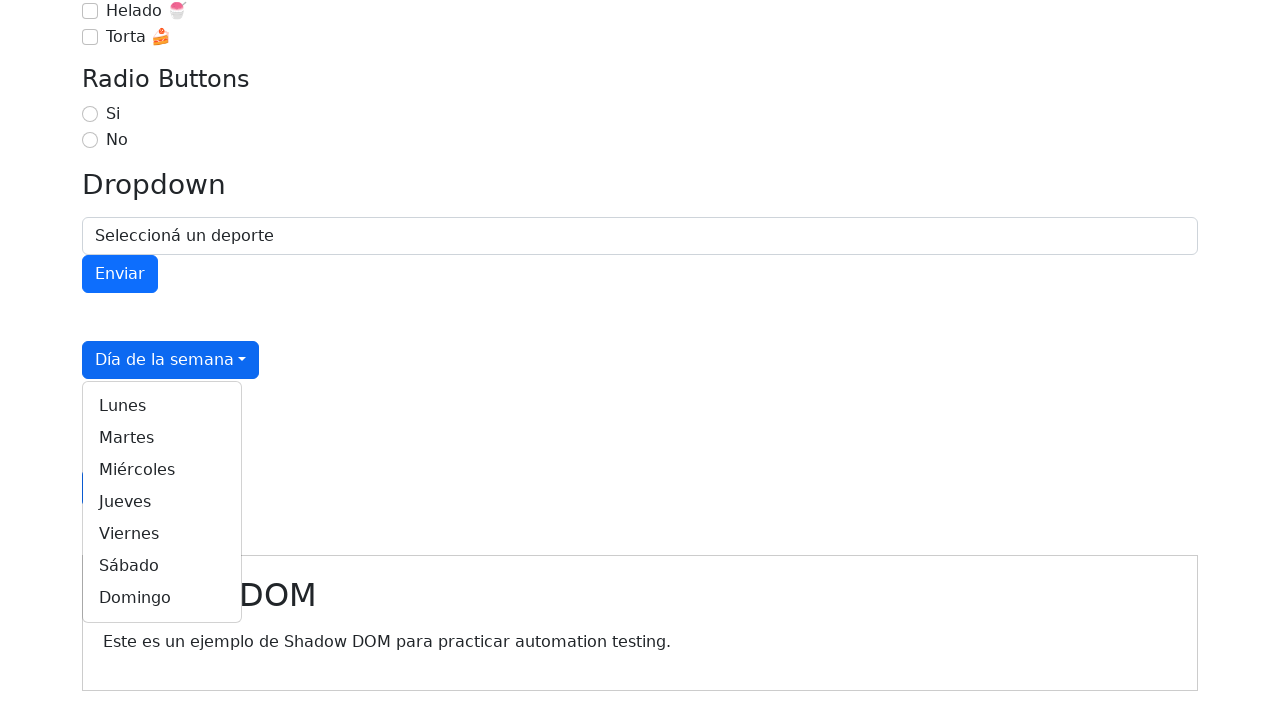

Selected 'Miércoles' from the dropdown at (162, 470) on internal:role=link[name="Miércoles"i]
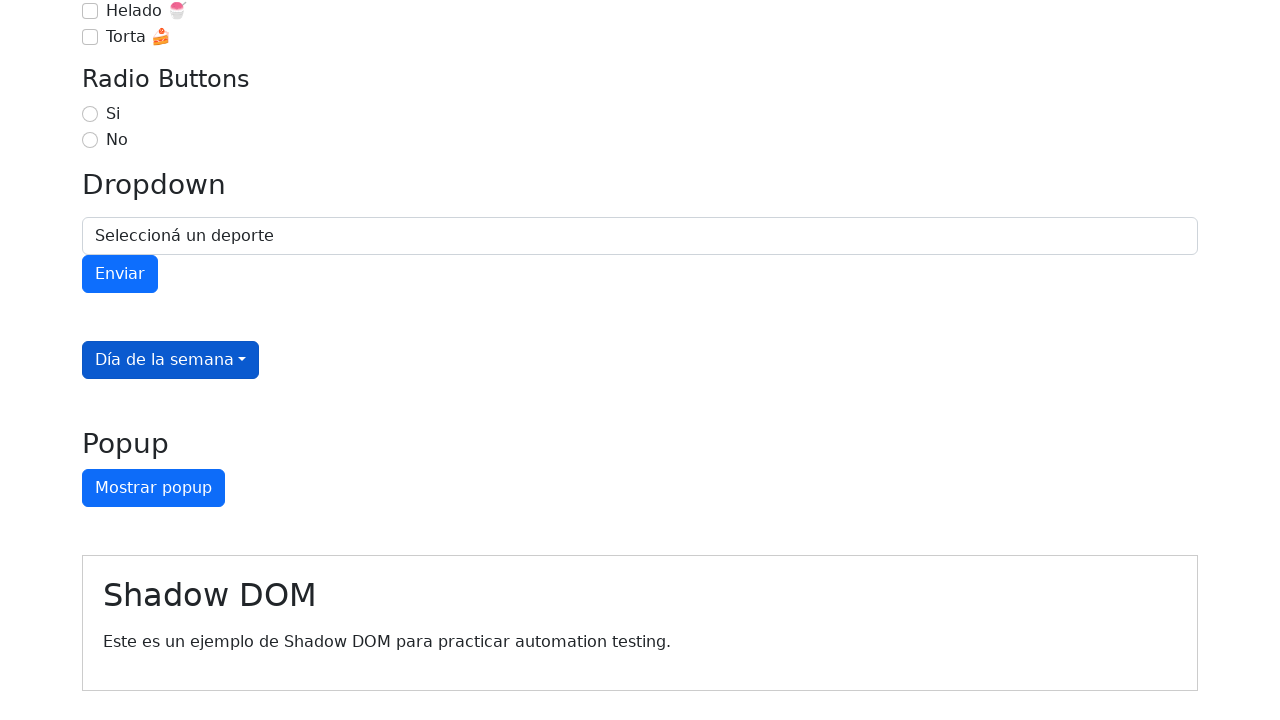

Clicked days of the week dropdown button at (171, 360) on internal:role=button[name="Día de la semana"i]
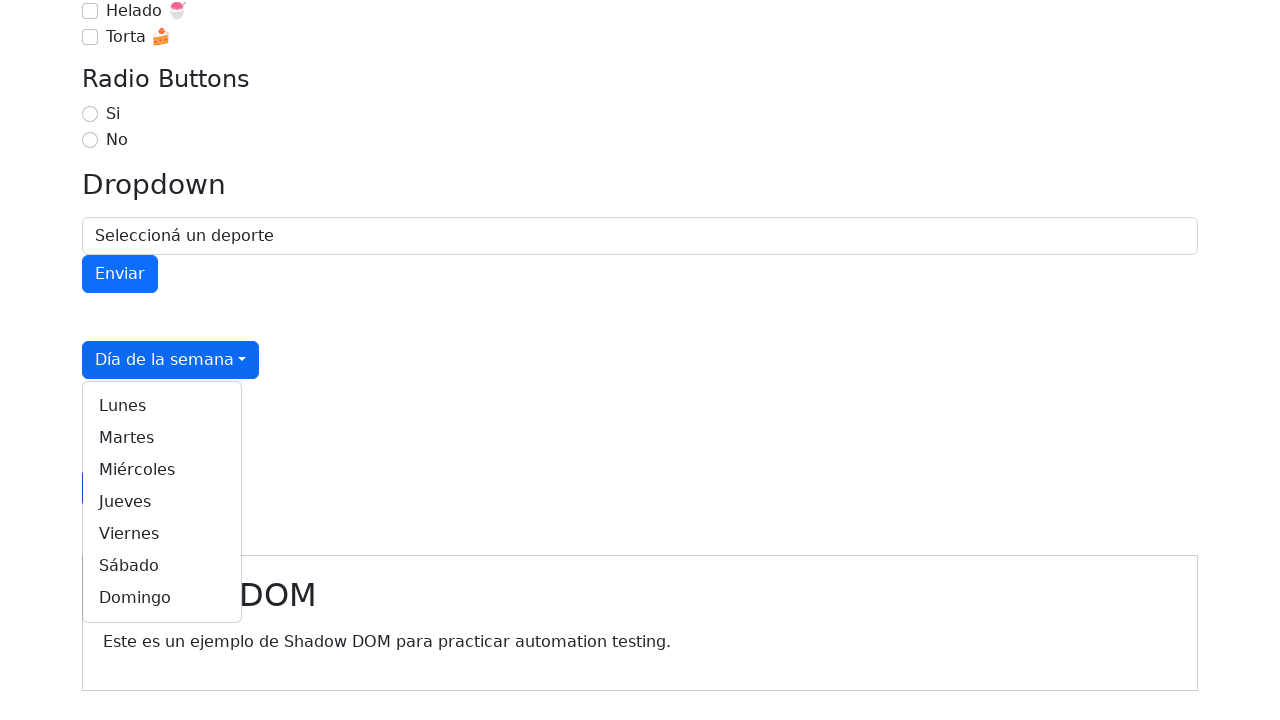

Selected 'Jueves' from the dropdown at (162, 502) on internal:role=link[name="Jueves"i]
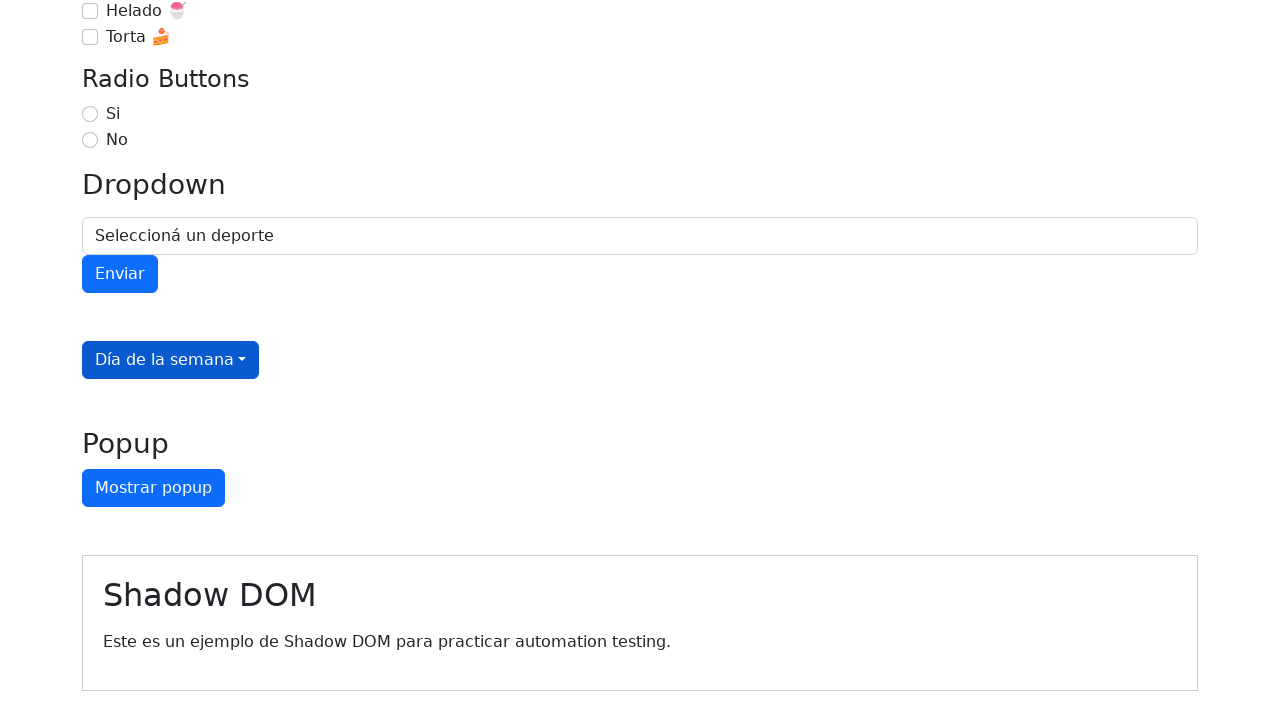

Clicked days of the week dropdown button at (171, 360) on internal:role=button[name="Día de la semana"i]
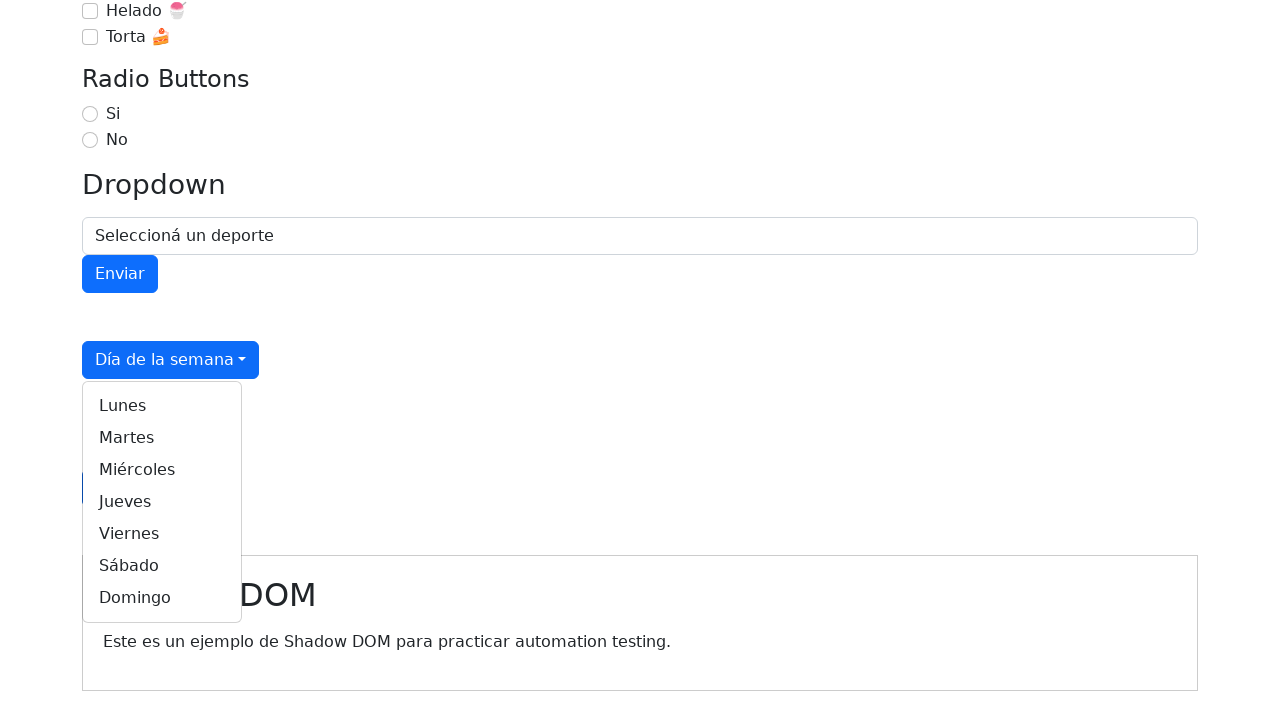

Selected 'Viernes' from the dropdown at (162, 534) on internal:role=link[name="Viernes"i]
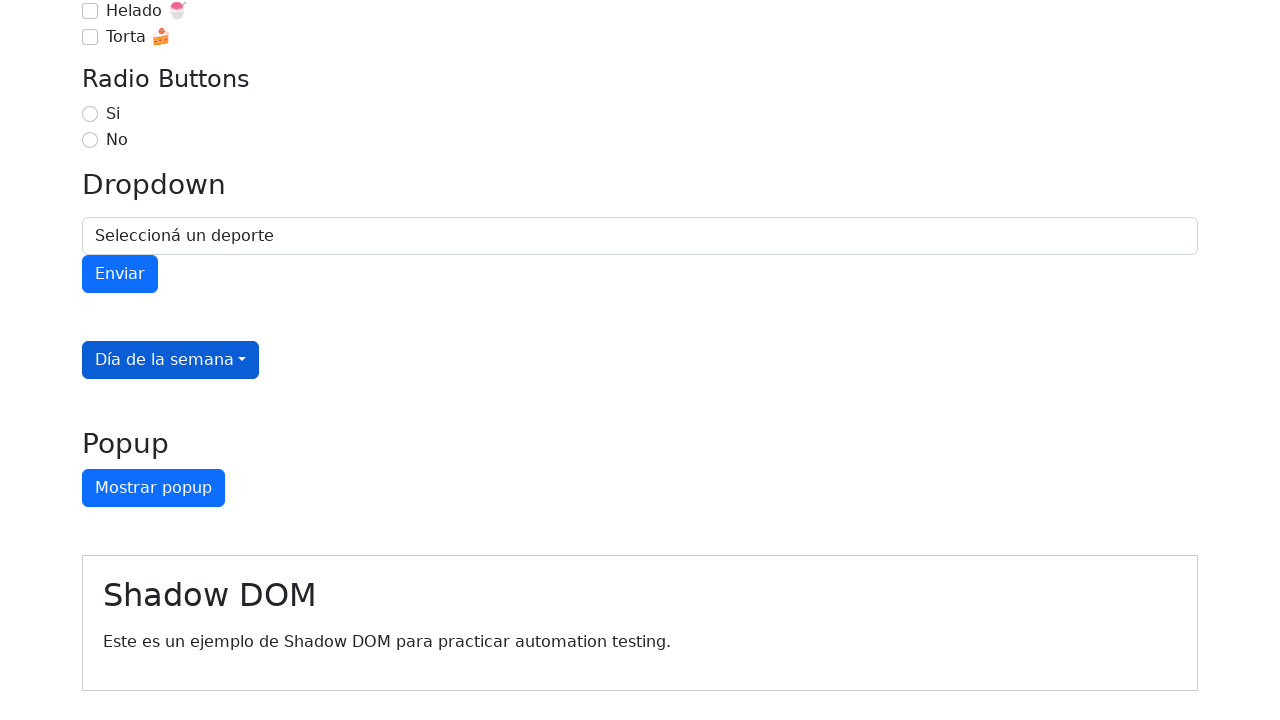

Clicked days of the week dropdown button at (171, 360) on internal:role=button[name="Día de la semana"i]
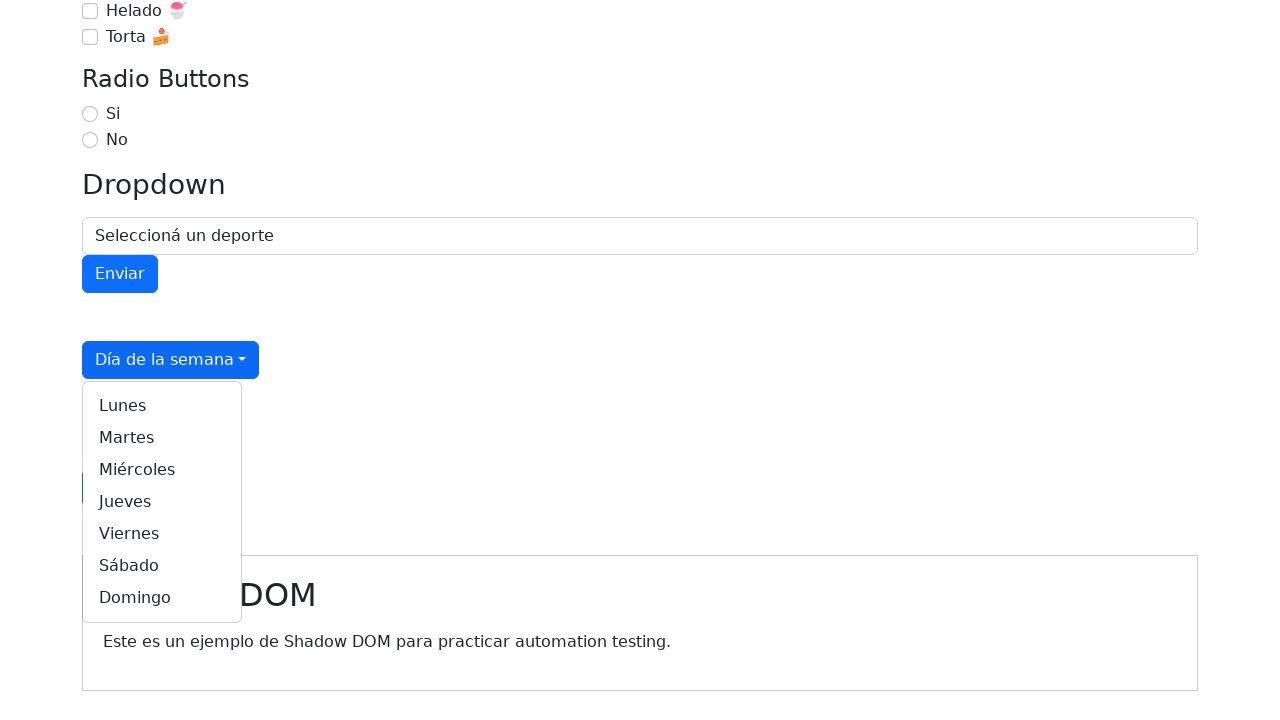

Selected 'Sábado' from the dropdown at (162, 566) on internal:role=link[name="Sábado"i]
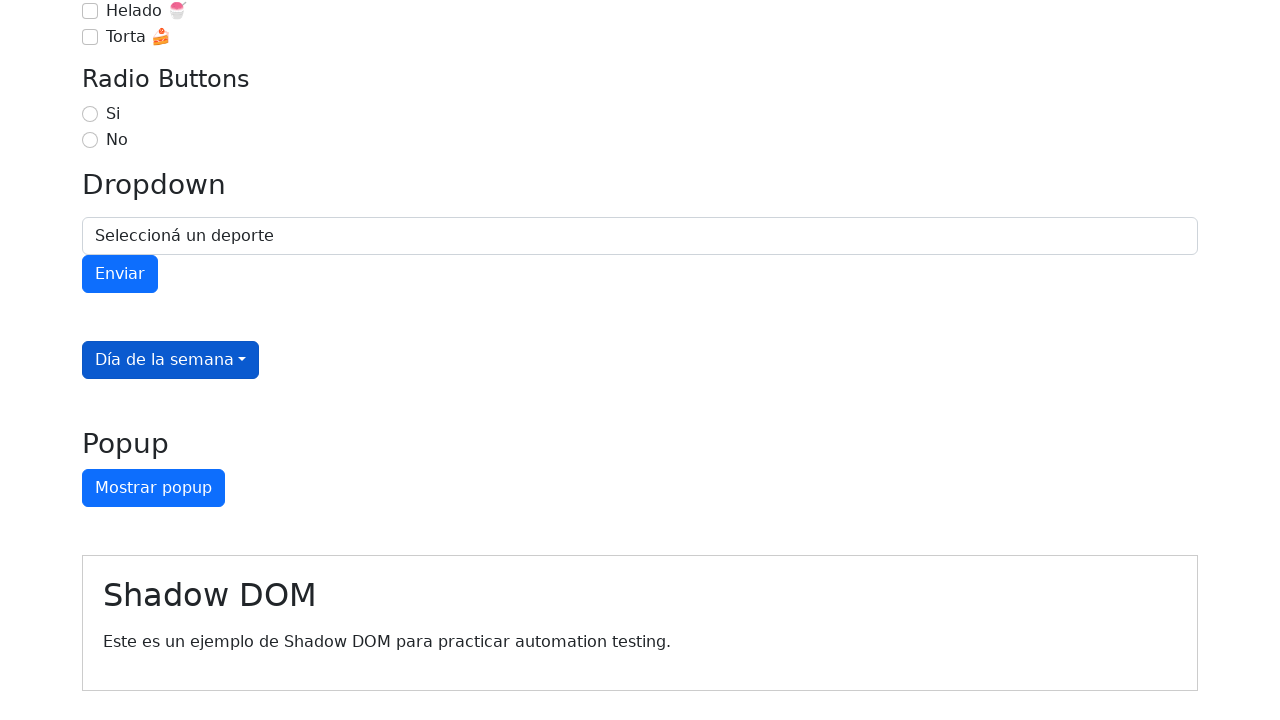

Clicked days of the week dropdown button at (171, 360) on internal:role=button[name="Día de la semana"i]
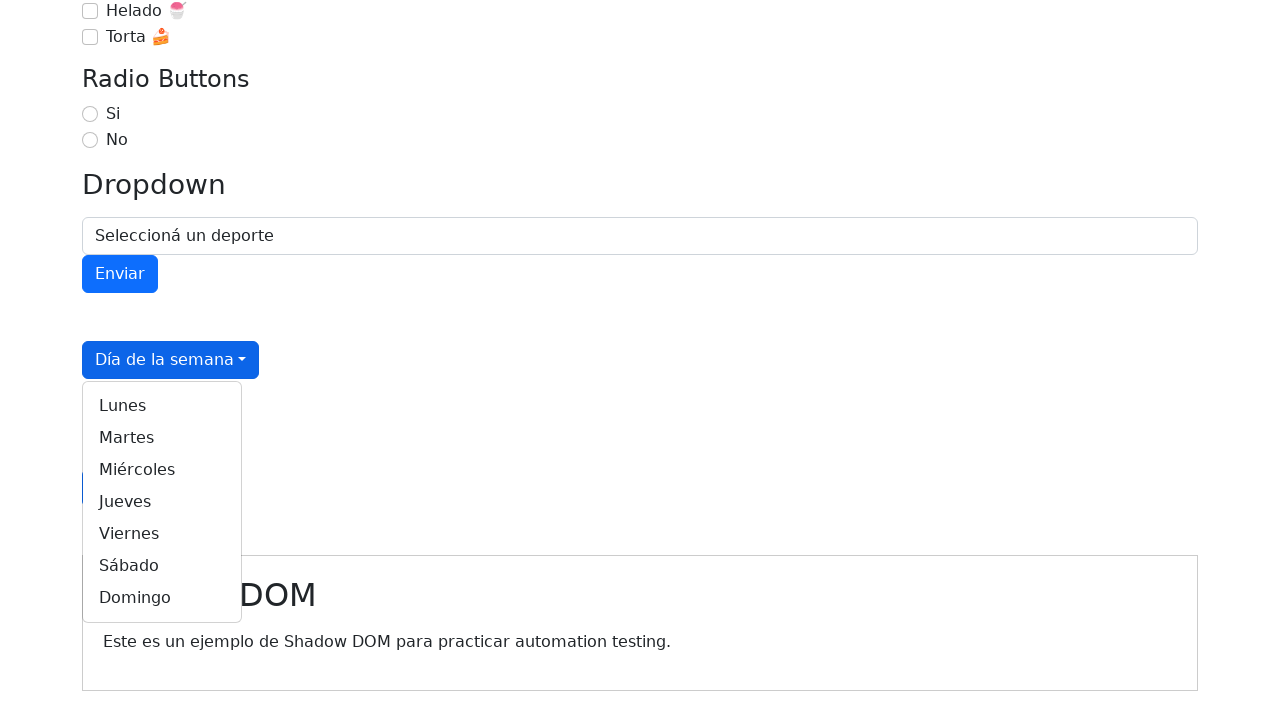

Selected 'Domingo' from the dropdown at (162, 598) on internal:role=link[name="Domingo"i]
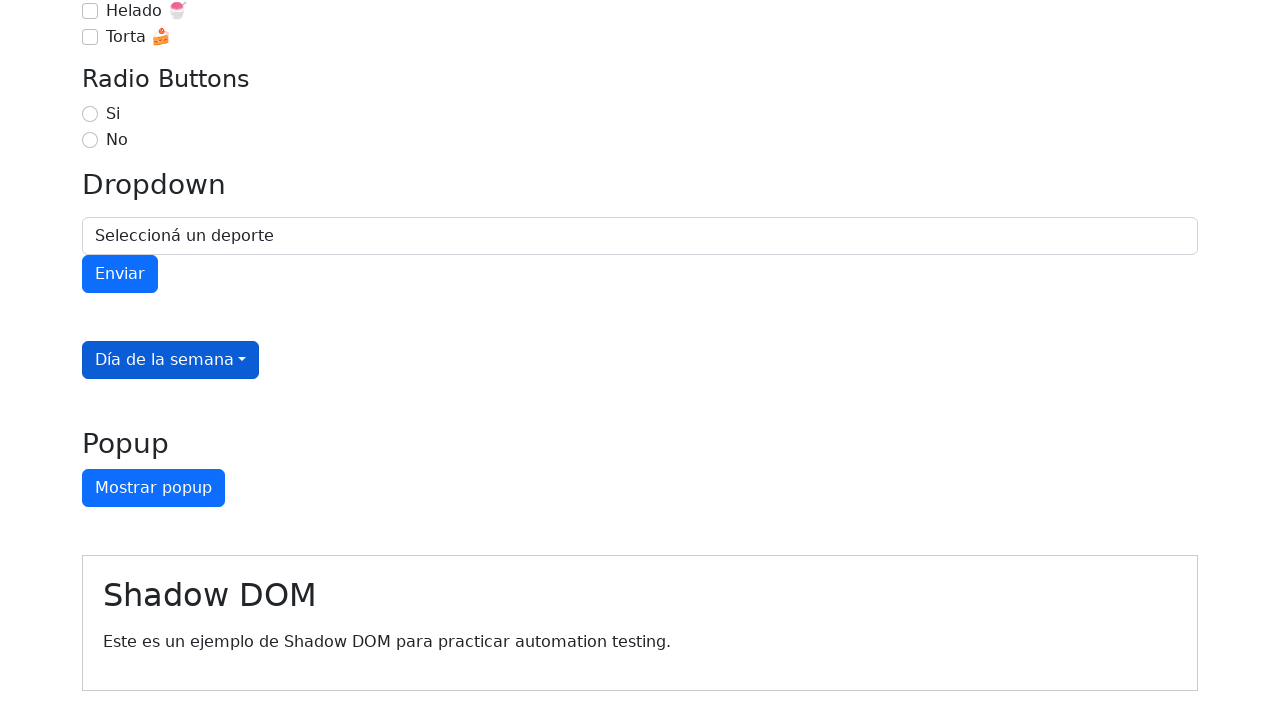

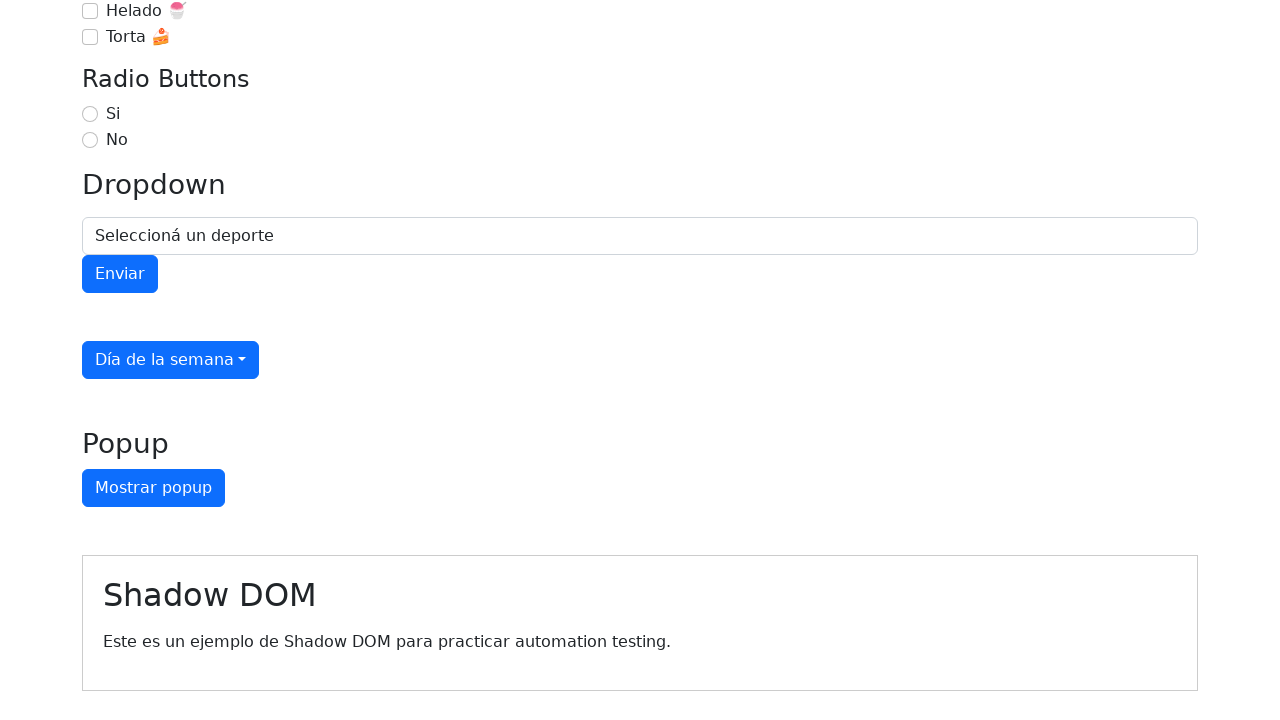